Tests iframe interaction by switching to a frame, entering text in an input field, and then switching back to the main content

Starting URL: https://demo.automationtesting.in/Frames.html

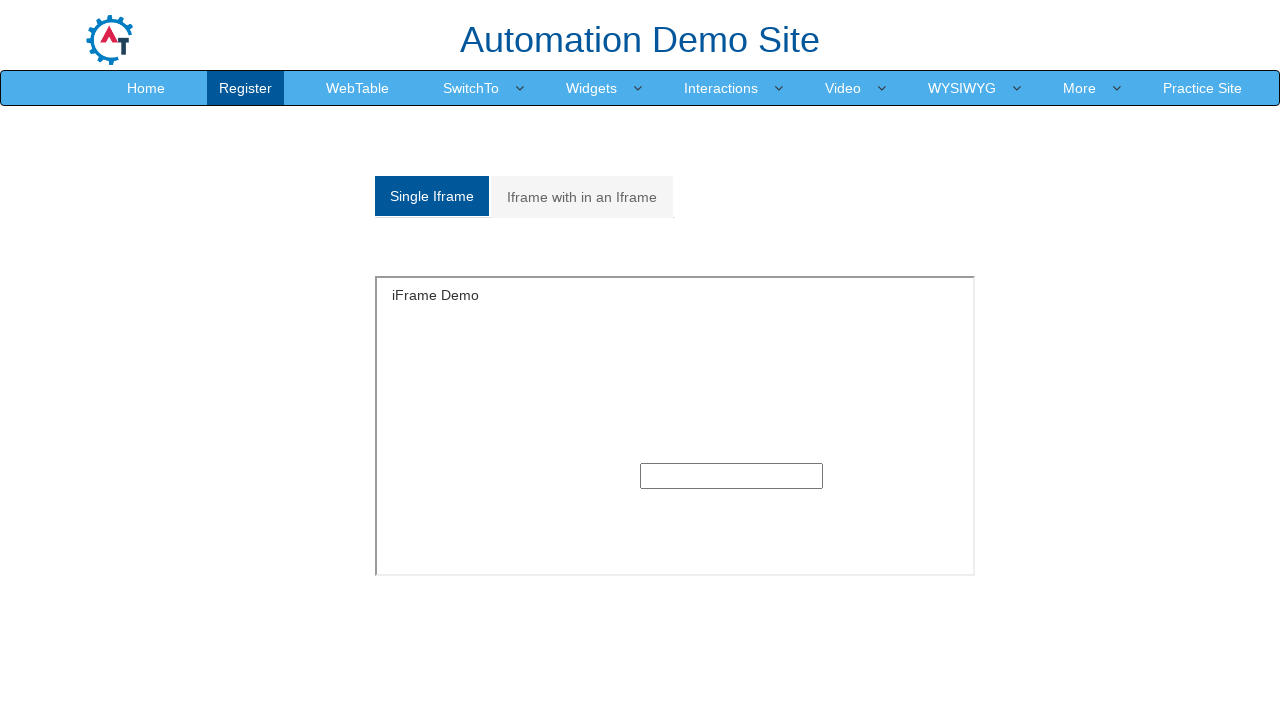

Located iframe with id 'singleframe'
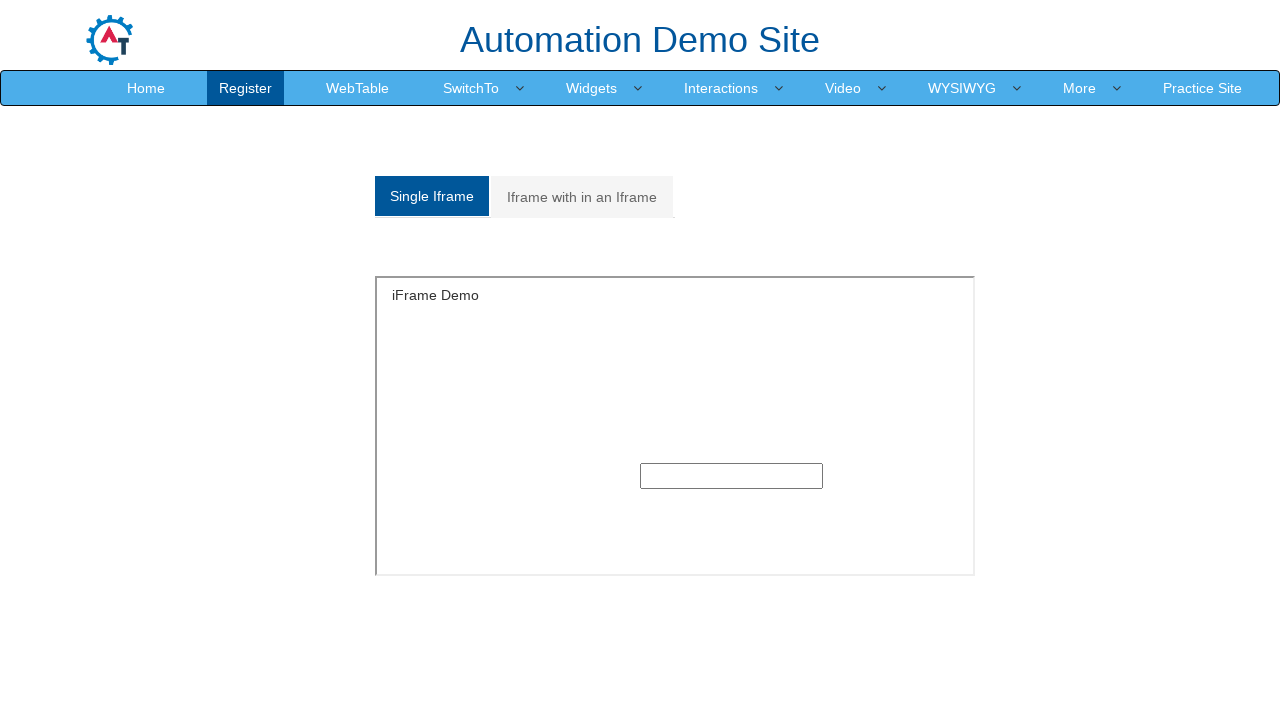

Cleared text input field in iframe on iframe[id='singleframe'] >> internal:control=enter-frame >> xpath=//input[@type=
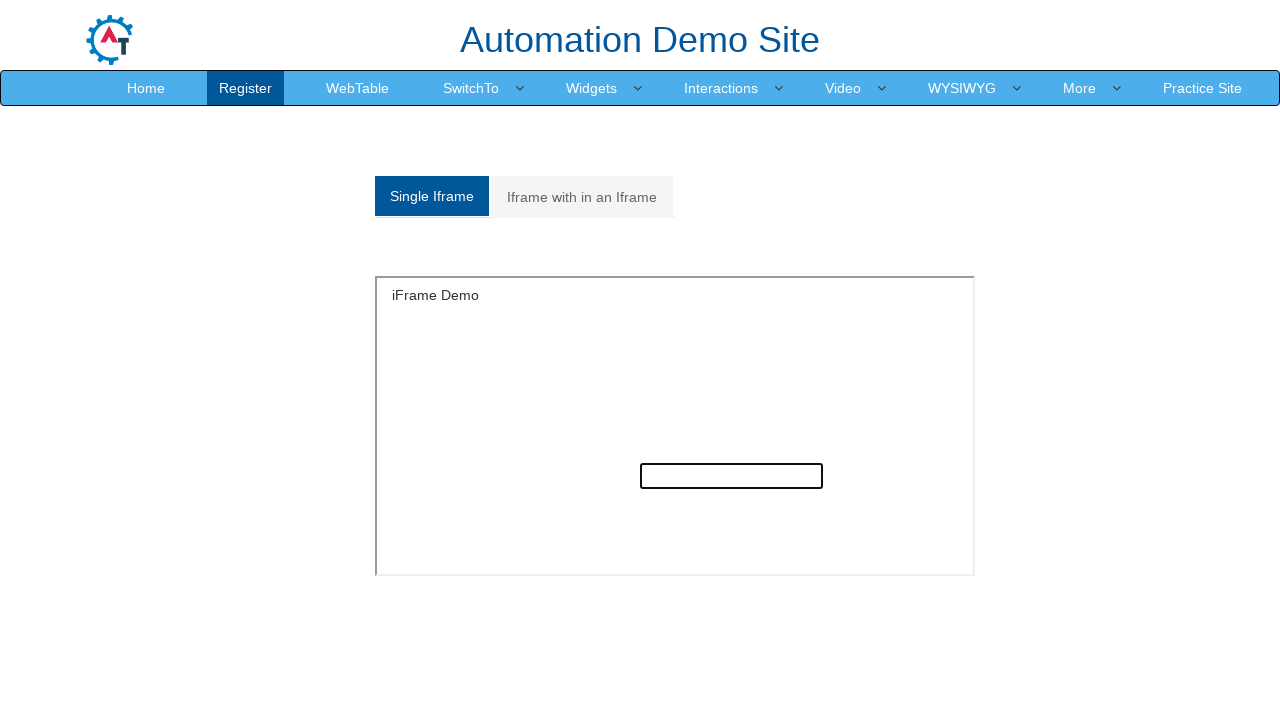

Entered text 'I am able to enter the text' in iframe input field on iframe[id='singleframe'] >> internal:control=enter-frame >> xpath=//input[@type=
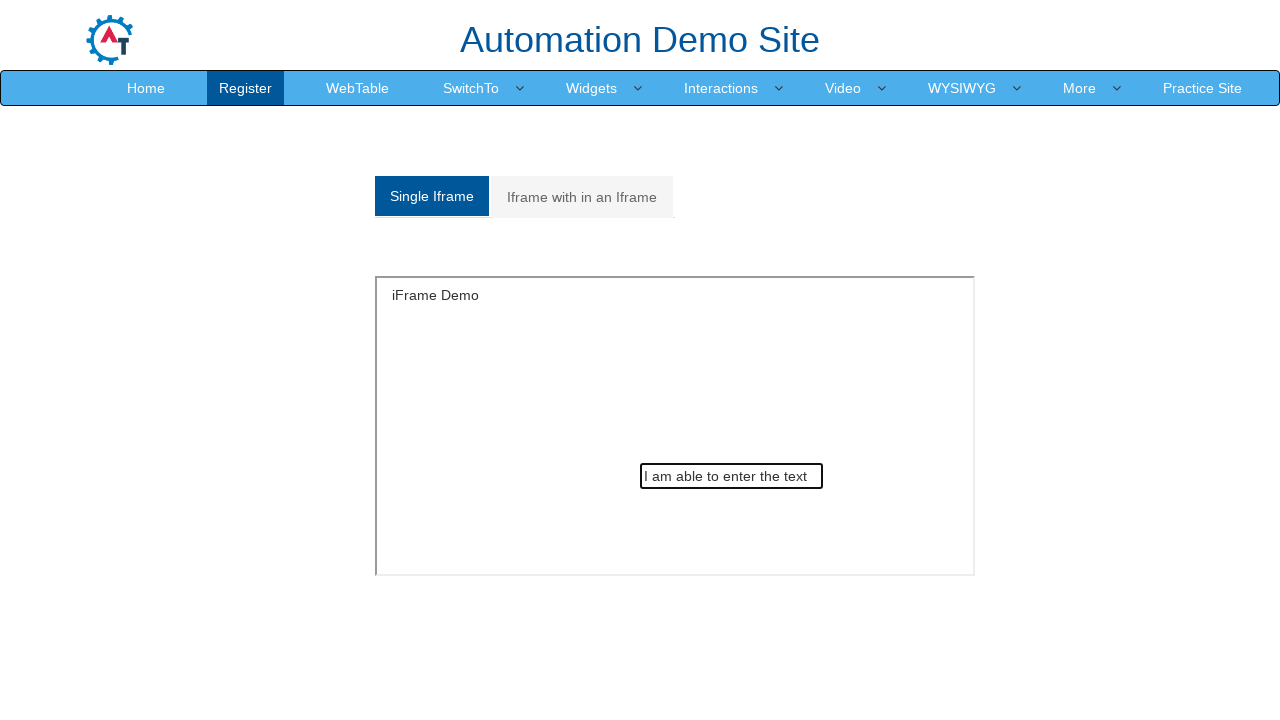

Retrieved h1 text content from main page
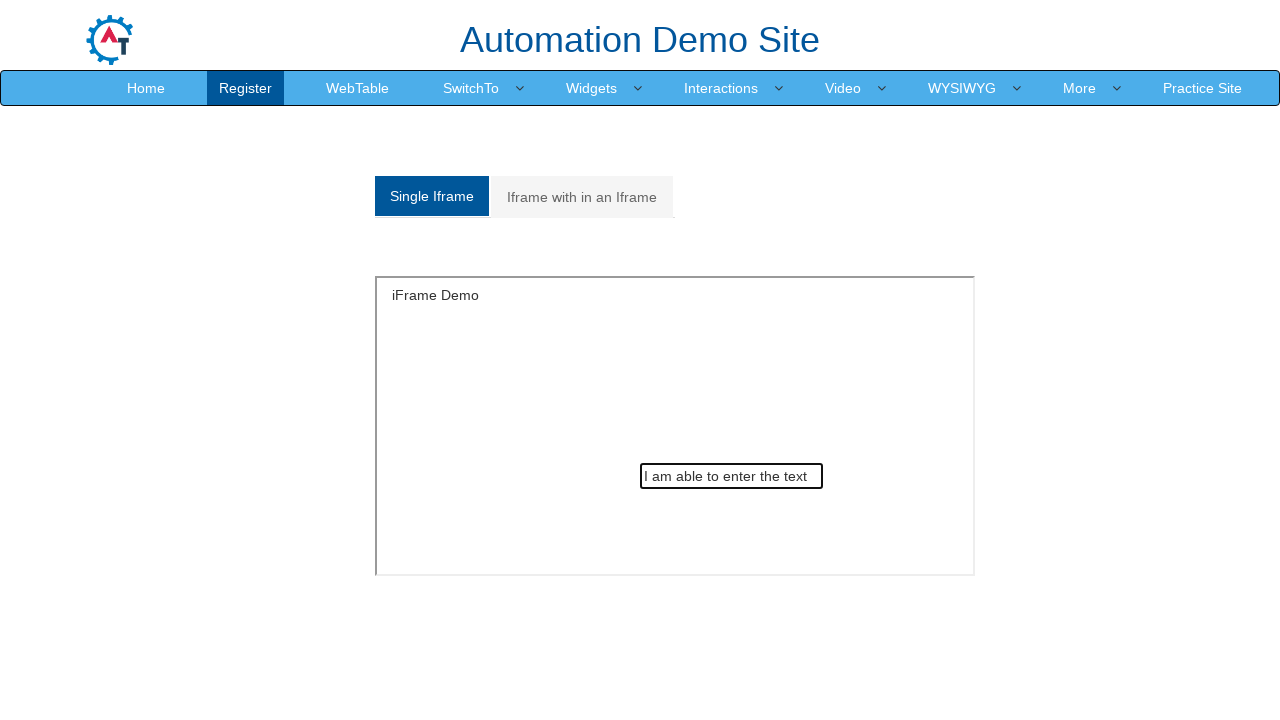

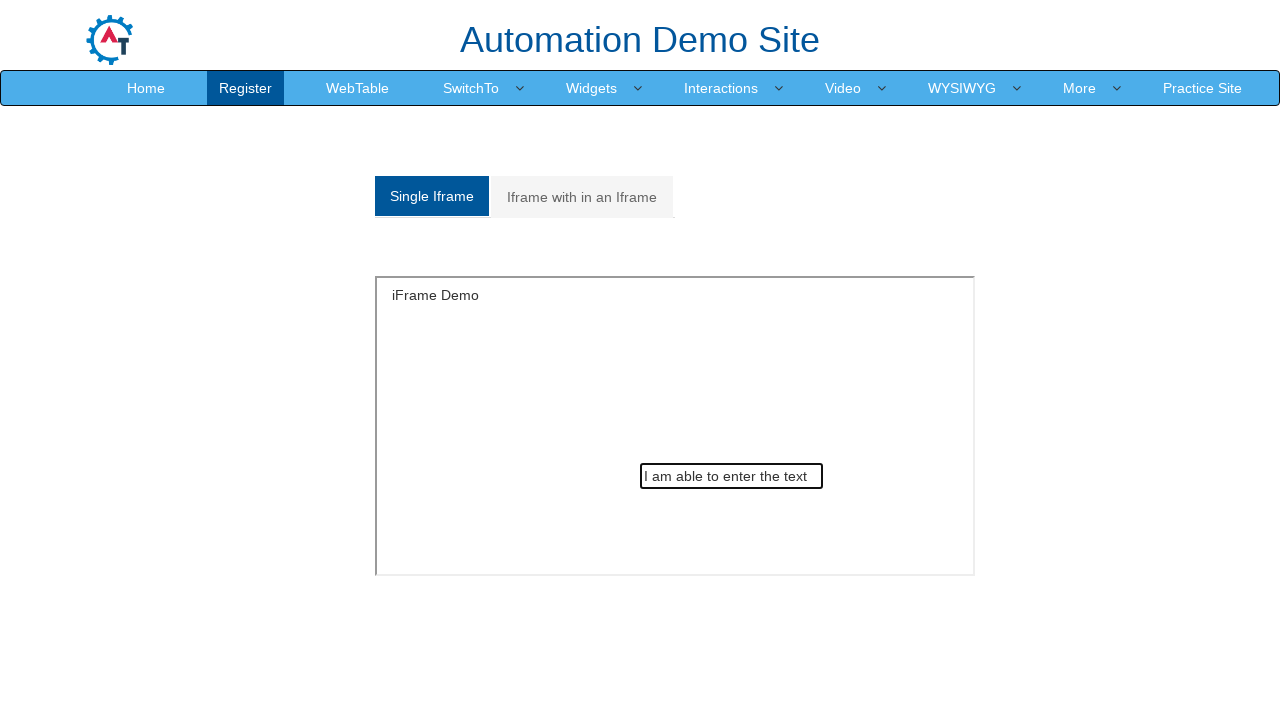